Tests drag and drop functionality by dragging an element from one container to another on the W3Schools HTML5 drag and drop demo page

Starting URL: https://www.w3schools.com/html/html5_draganddrop.asp

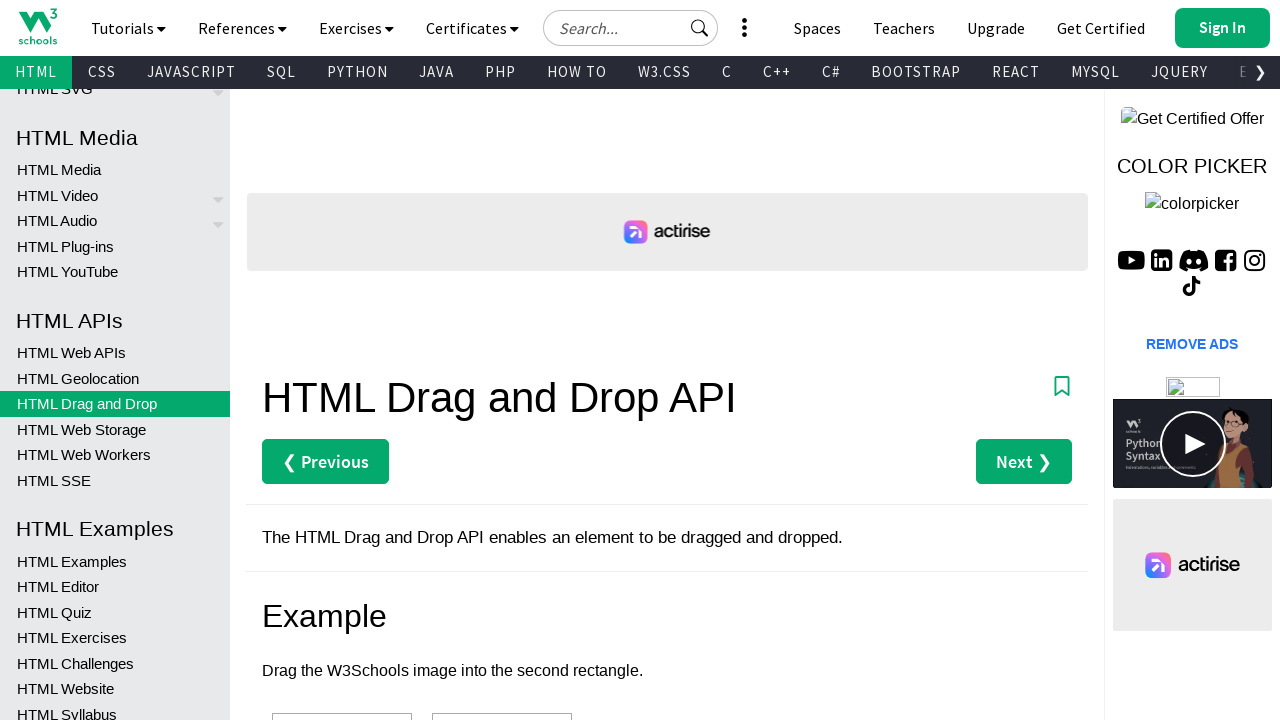

Navigated to W3Schools HTML5 drag and drop demo page
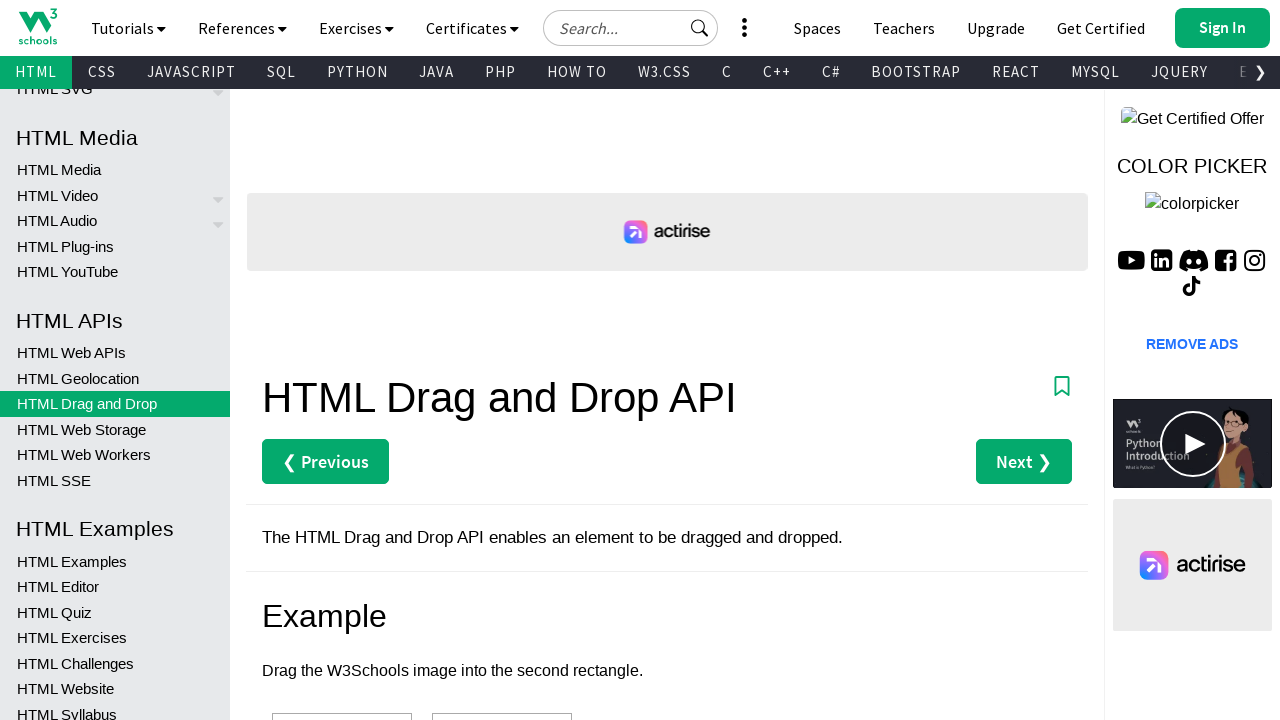

Located source element (div1) for dragging
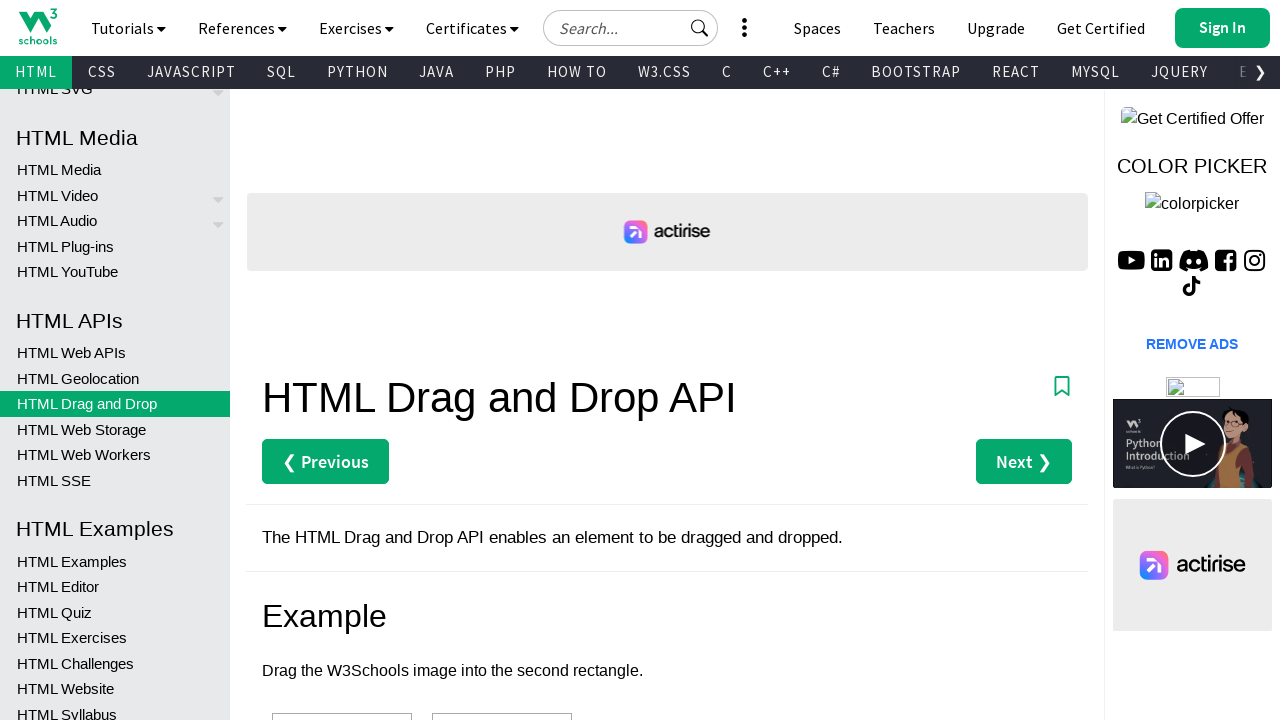

Located target element (div2) for dropping
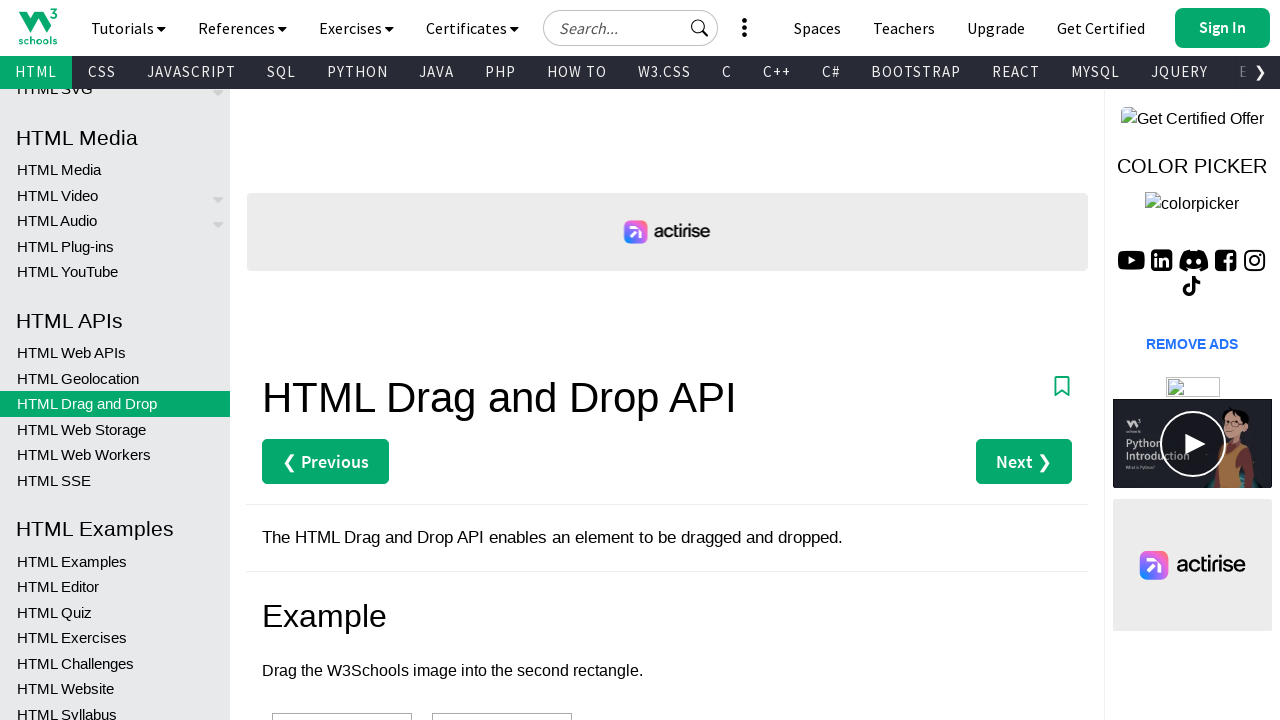

Dragged element from div1 to div2 at (502, 693)
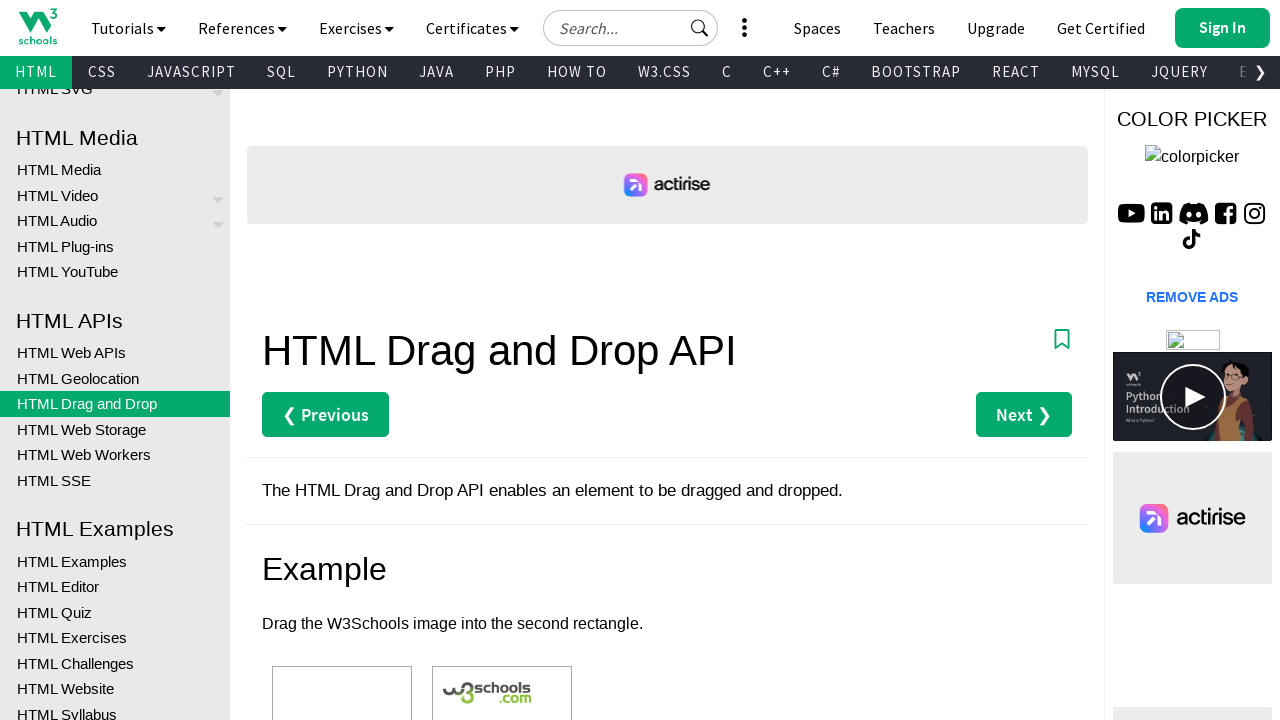

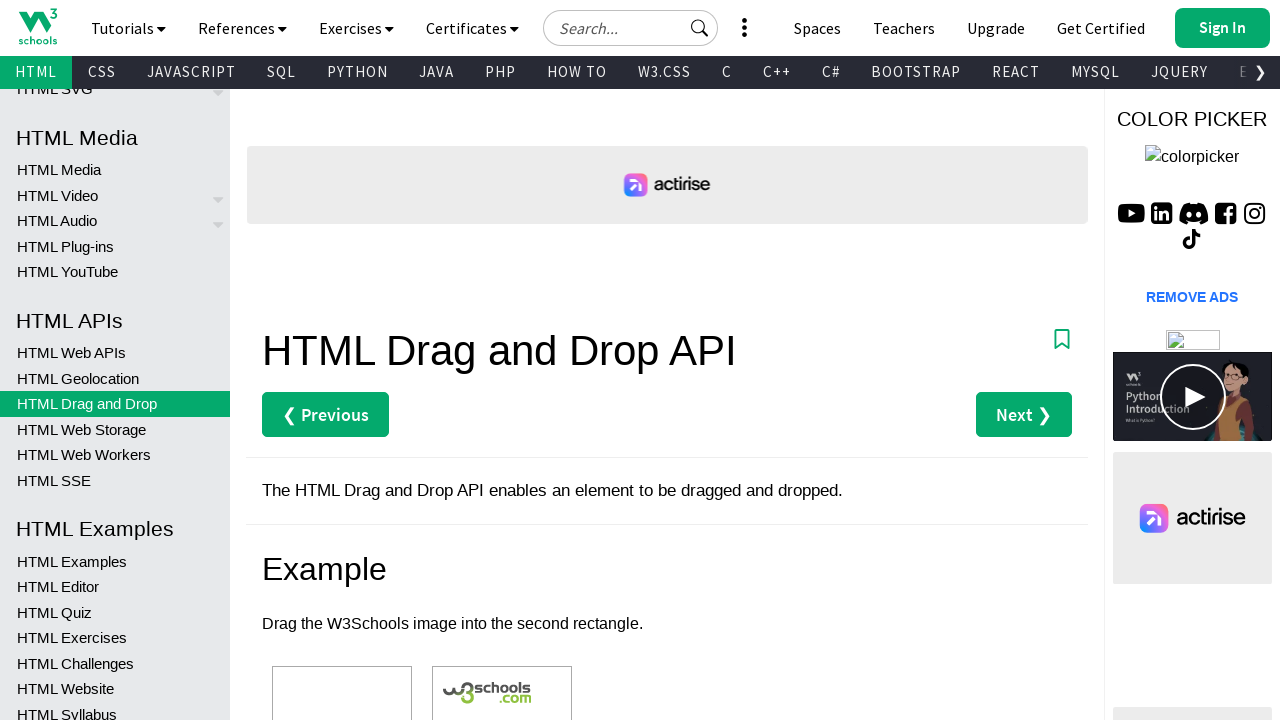